Simple test that navigates to the Huel website homepage to verify the page loads correctly.

Starting URL: https://huel.com/

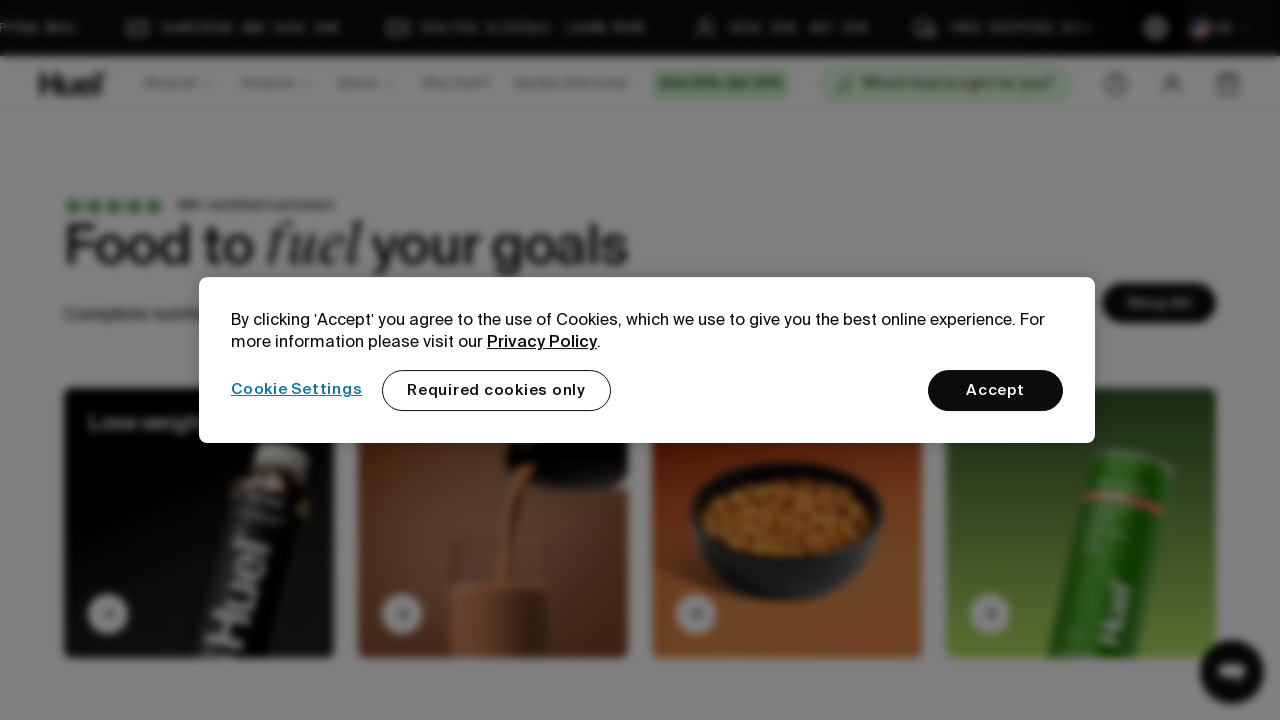

Waited for Huel homepage to load (domcontentloaded state reached)
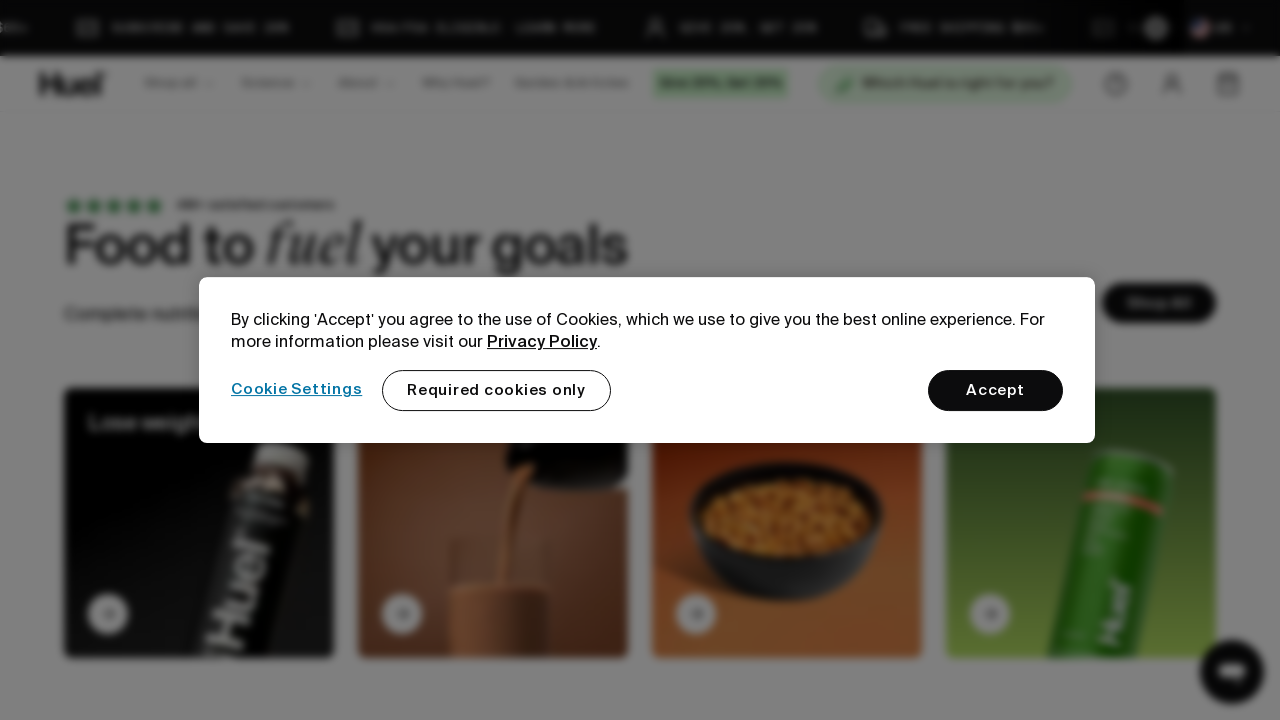

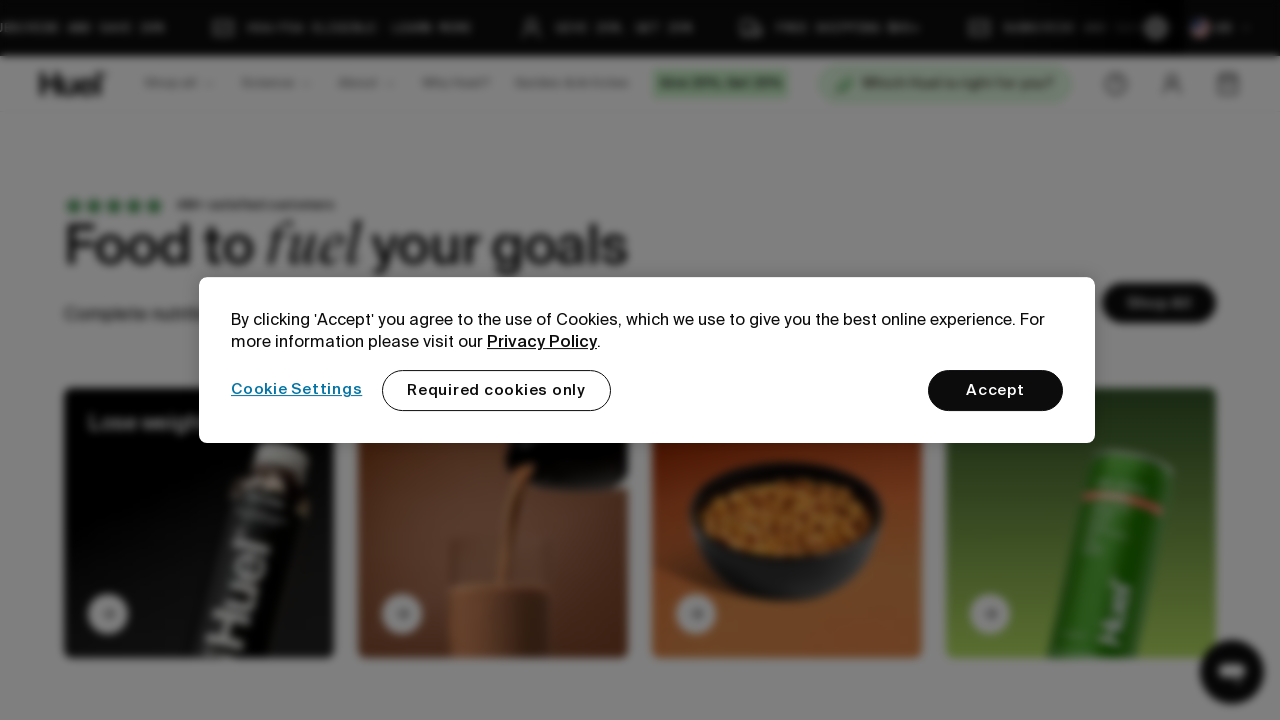